Simple browser automation test that navigates to Rahul Shetty Academy website and verifies page title and URL are accessible

Starting URL: https://rahulshettyacademy.com

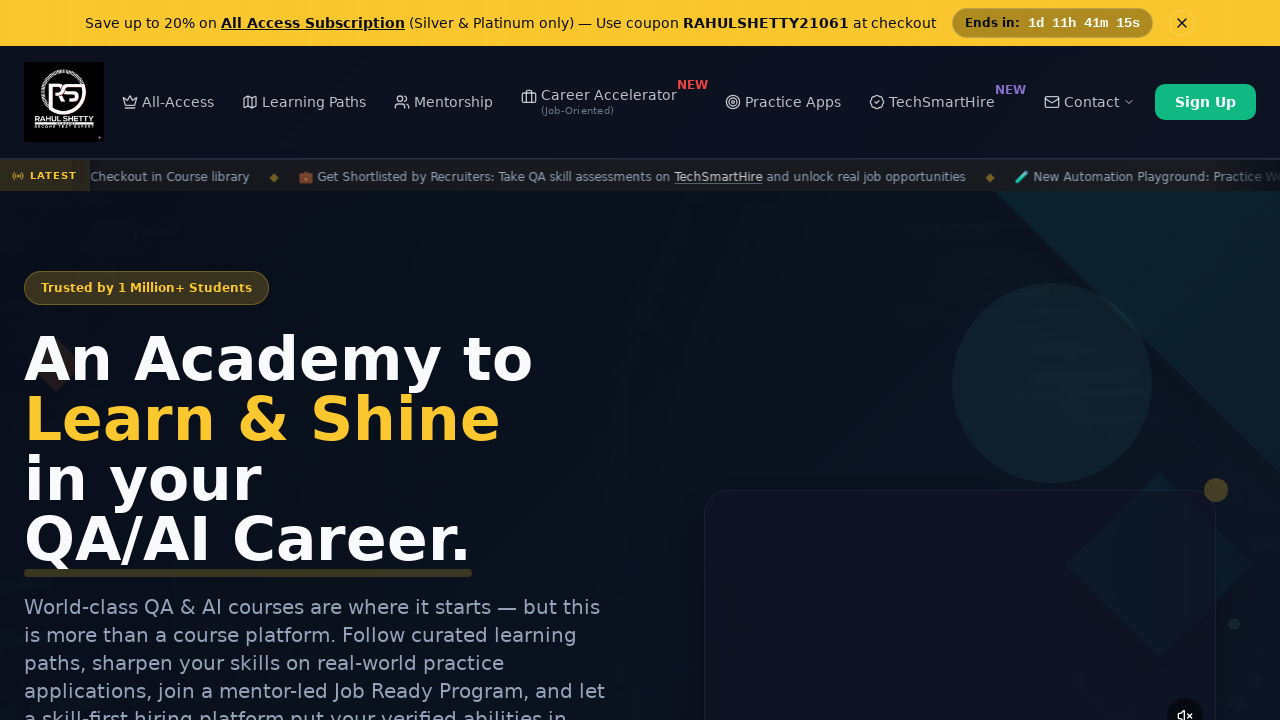

Waited for page to load - DOM content loaded
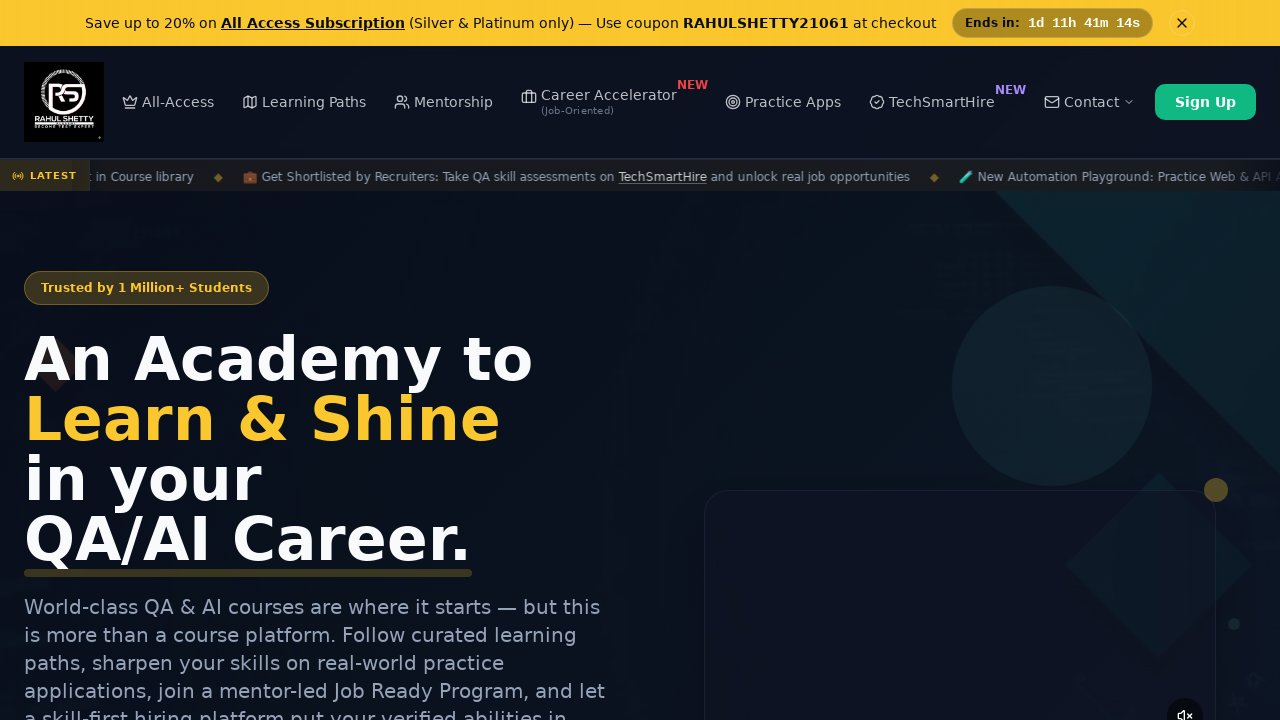

Retrieved page title: Rahul Shetty Academy | QA Automation, Playwright, AI Testing & Online Training
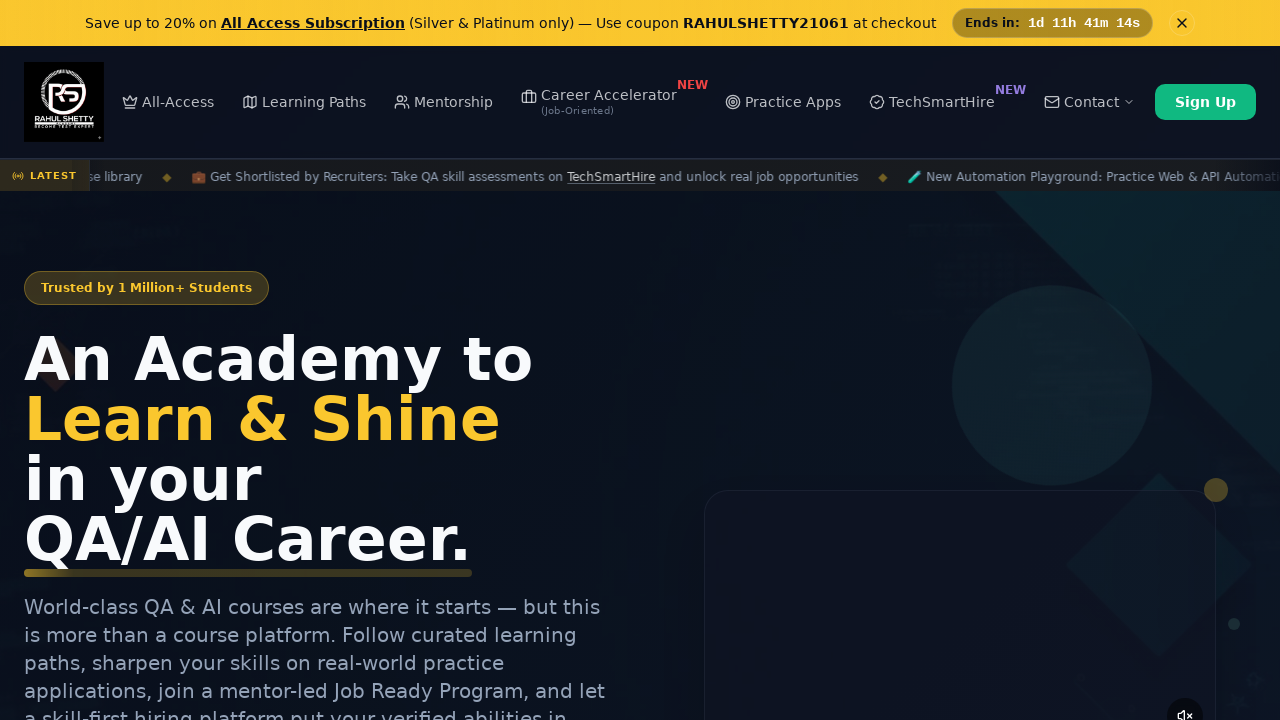

Retrieved current URL: https://rahulshettyacademy.com/
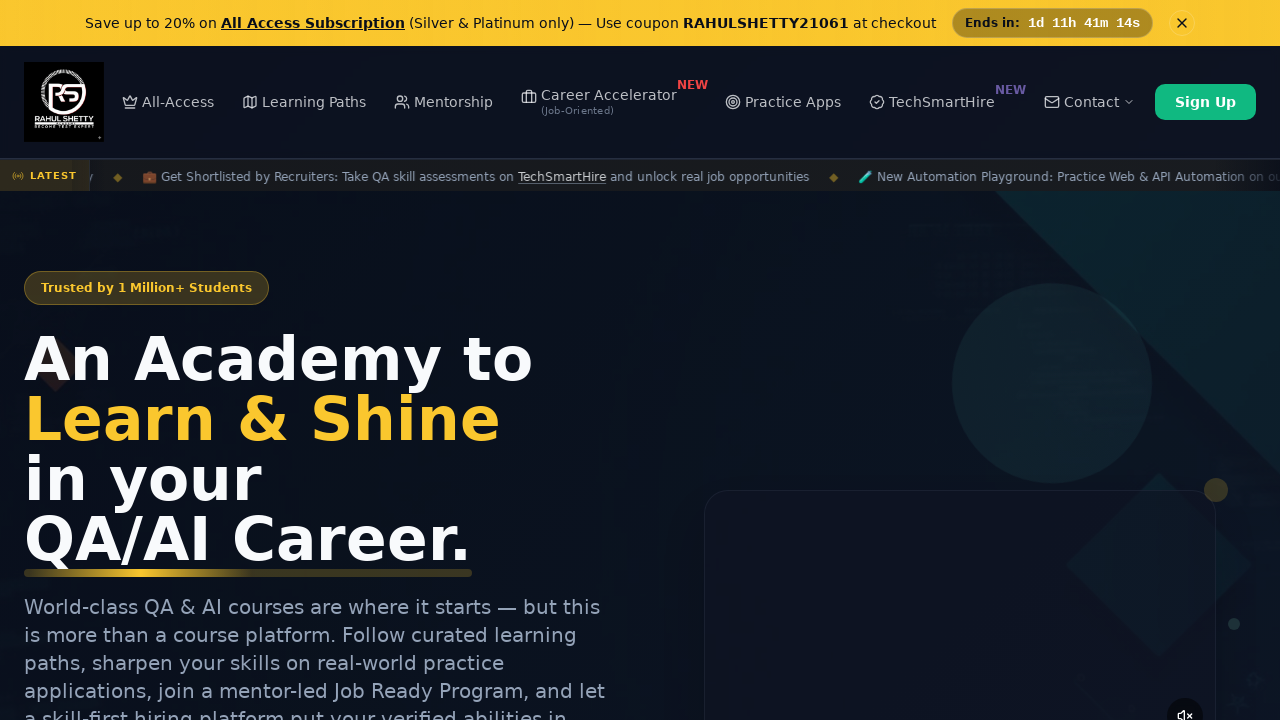

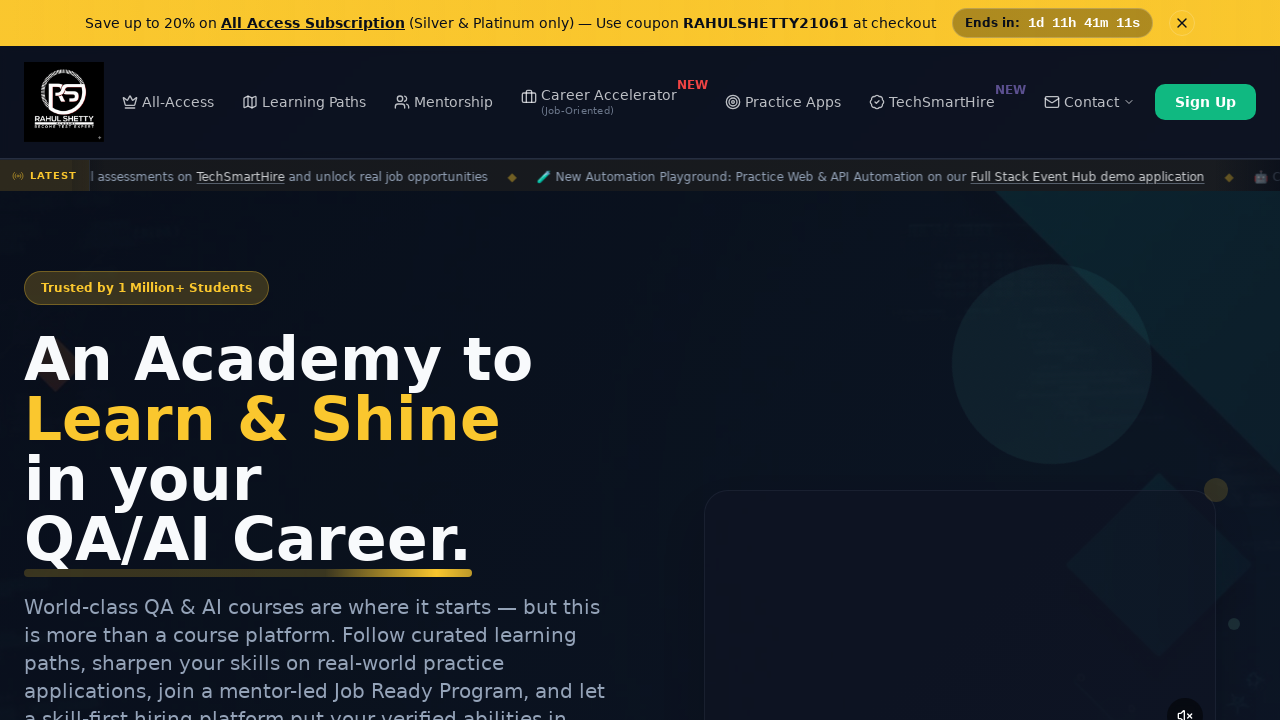